Navigates to a test automation practice page and verifies the presence of a static HTML table by checking its rows, columns, and cell elements are accessible.

Starting URL: https://testautomationpractice.blogspot.com/

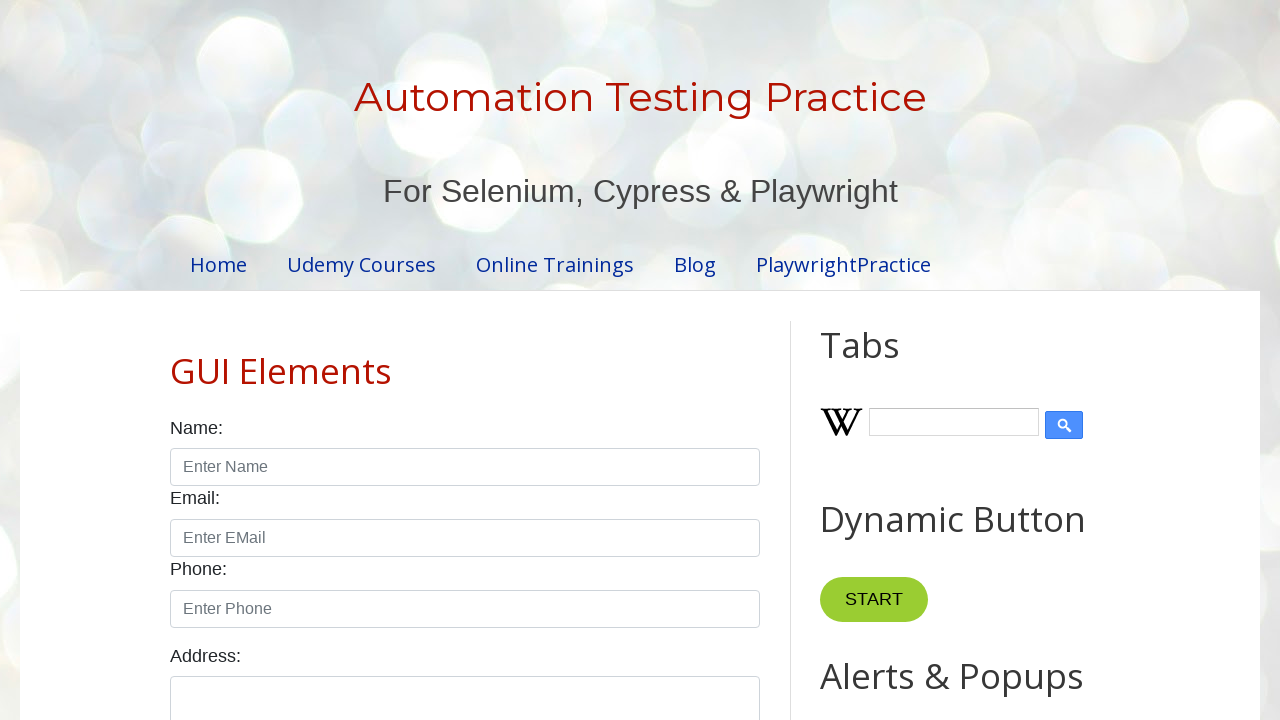

Navigated to test automation practice page
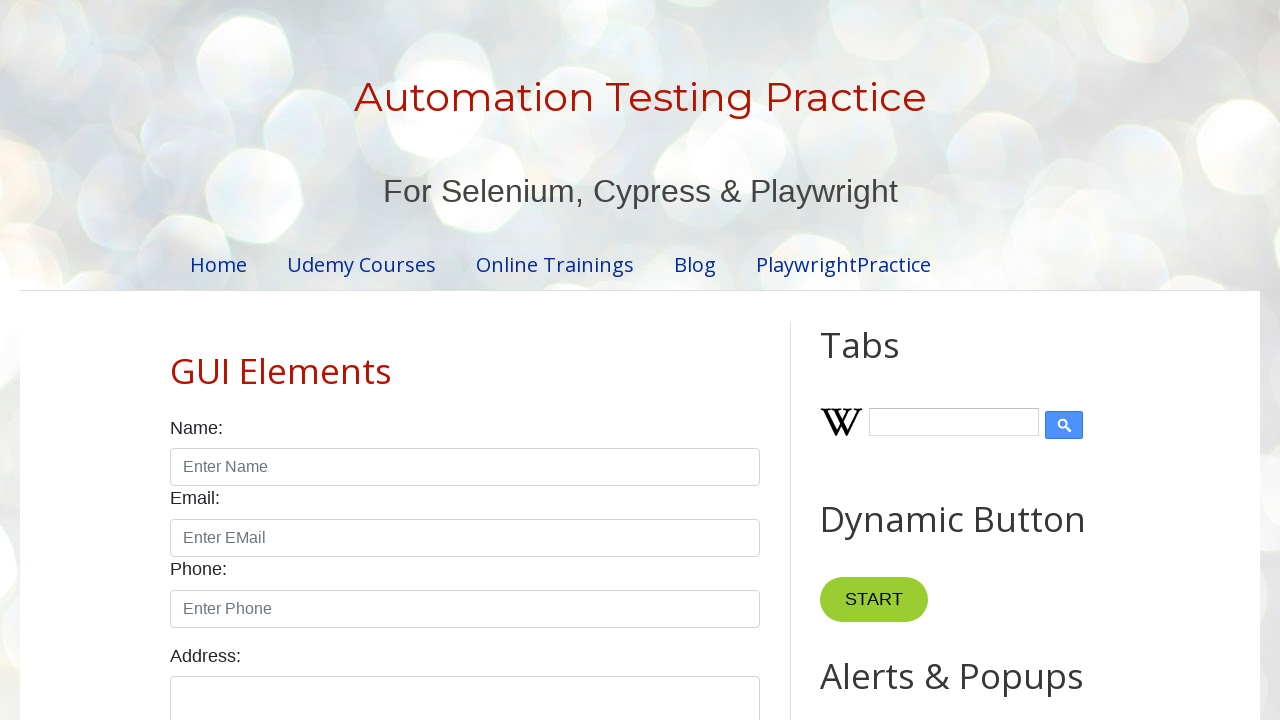

Static HTML table 'BookTable' loaded and is present
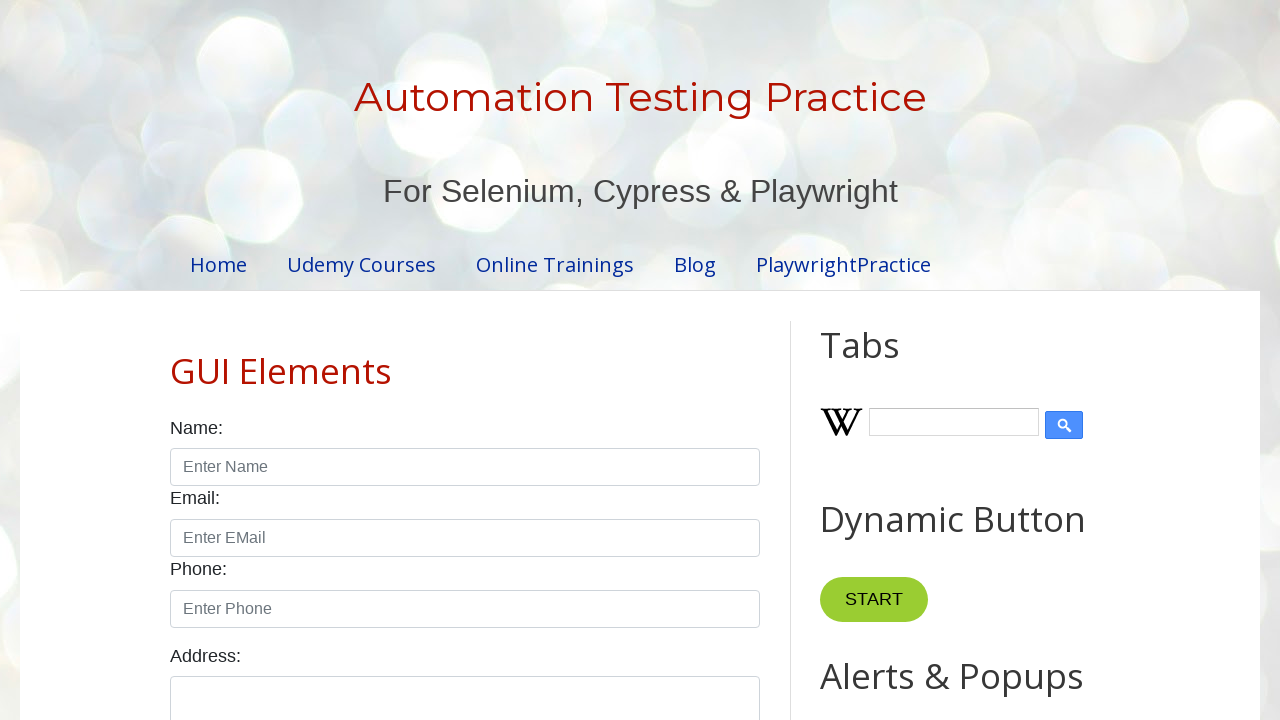

First table row is accessible
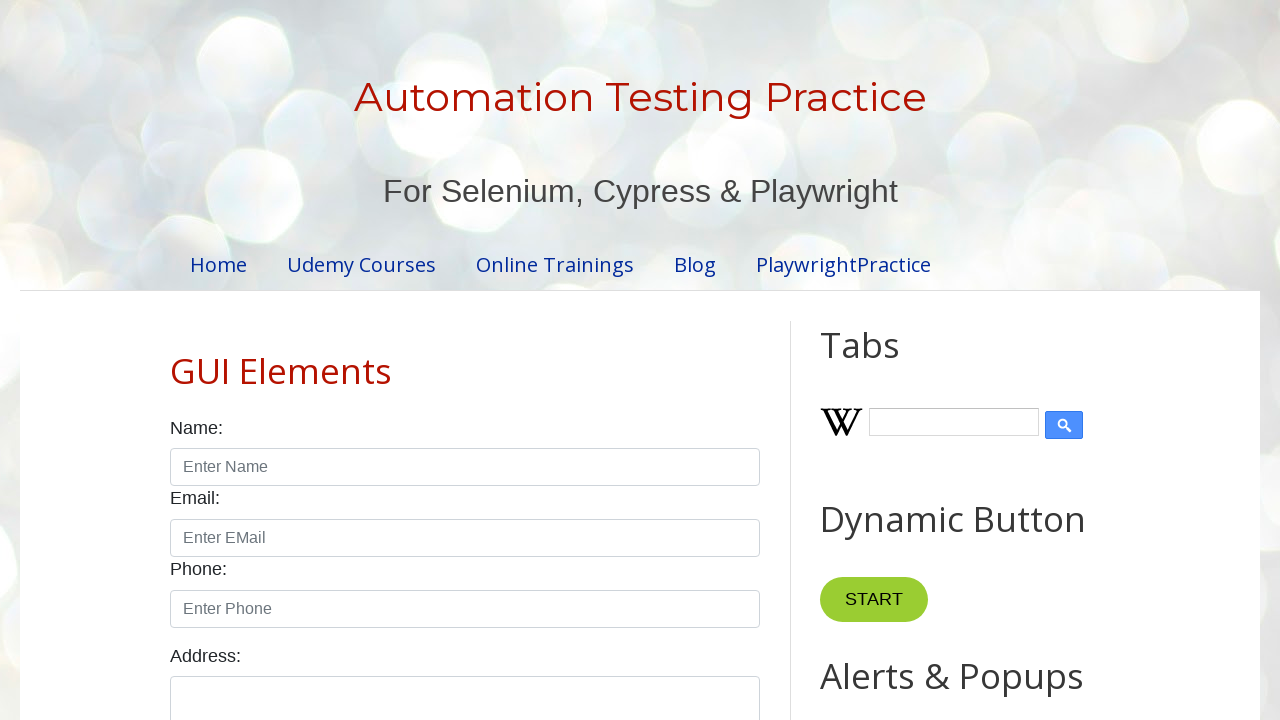

Table headers/columns are accessible
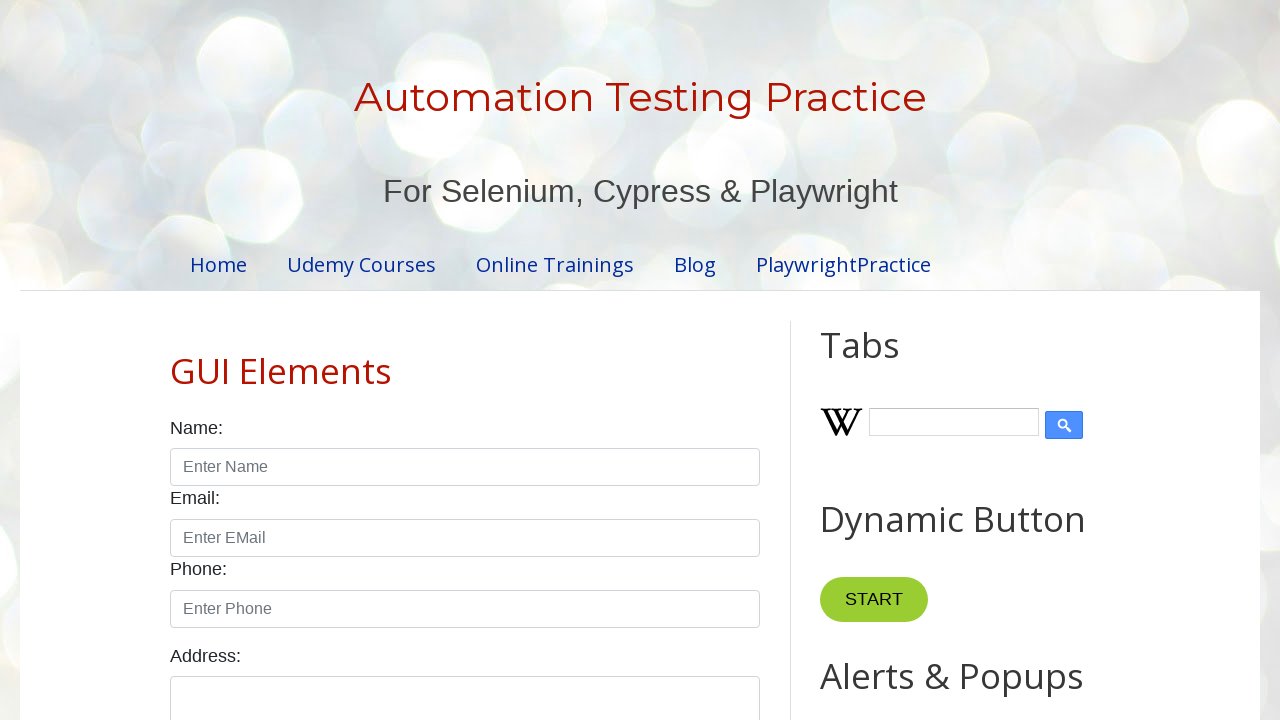

Specific table cell (row 2, column 1) is accessible
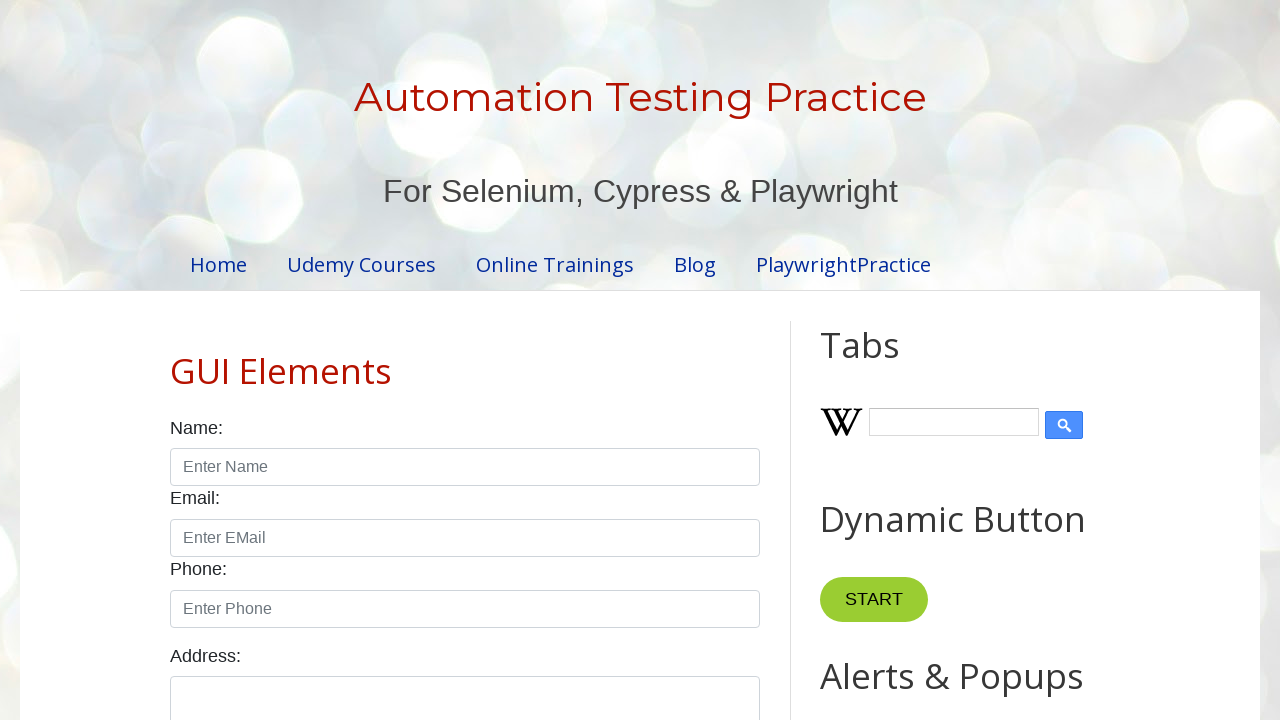

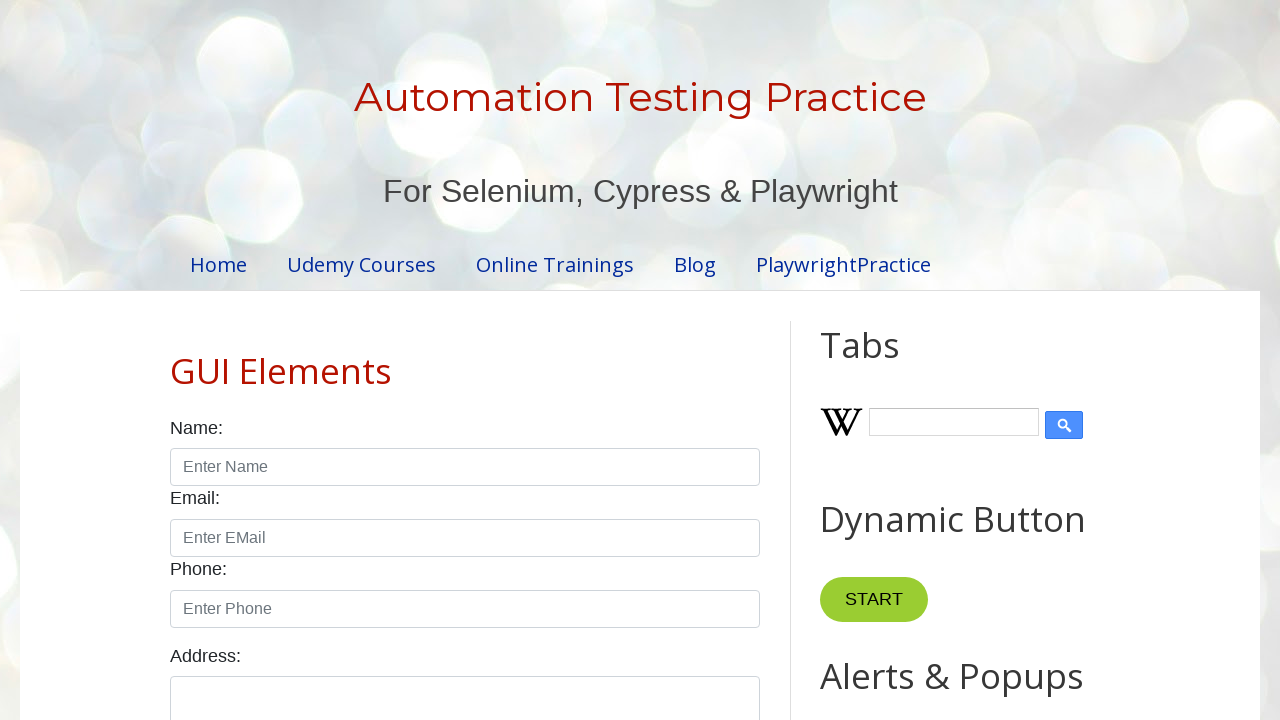